Tests clicking four "hard" buttons using page object pattern, waiting for each to be enabled before clicking, and verifies the success message

Starting URL: https://eviltester.github.io/synchole/buttons.html

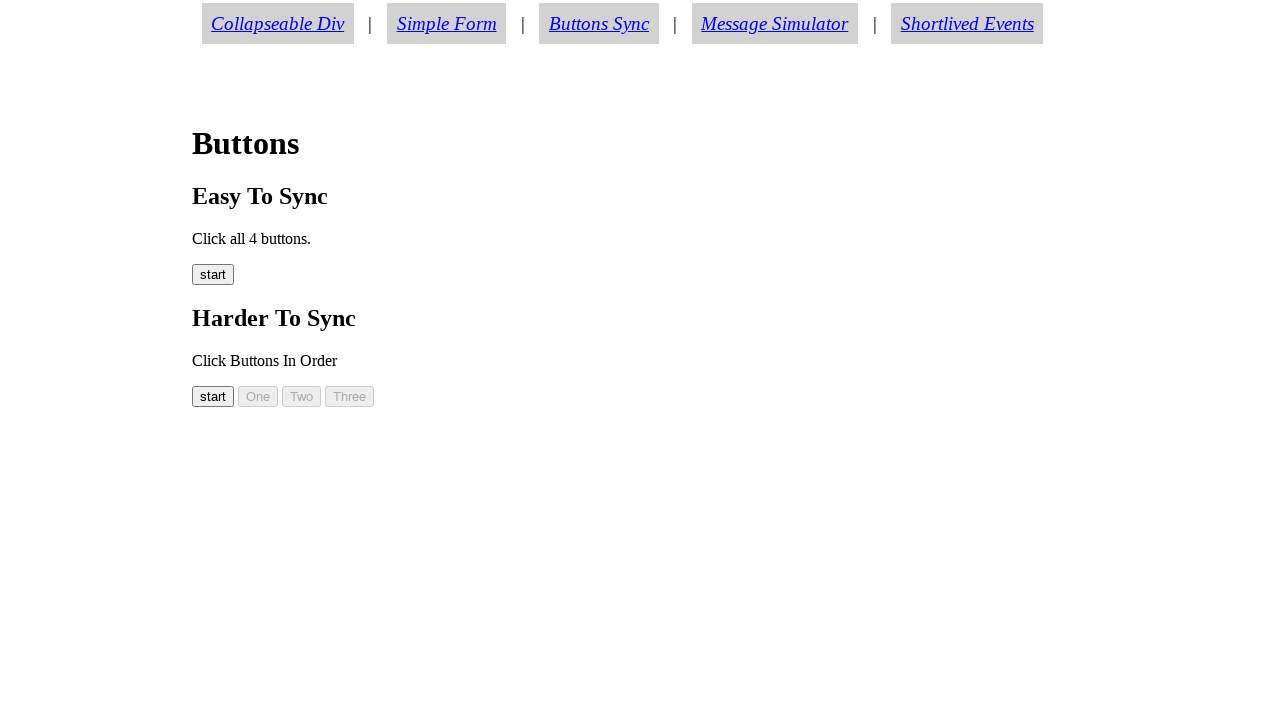

First hard button is visible
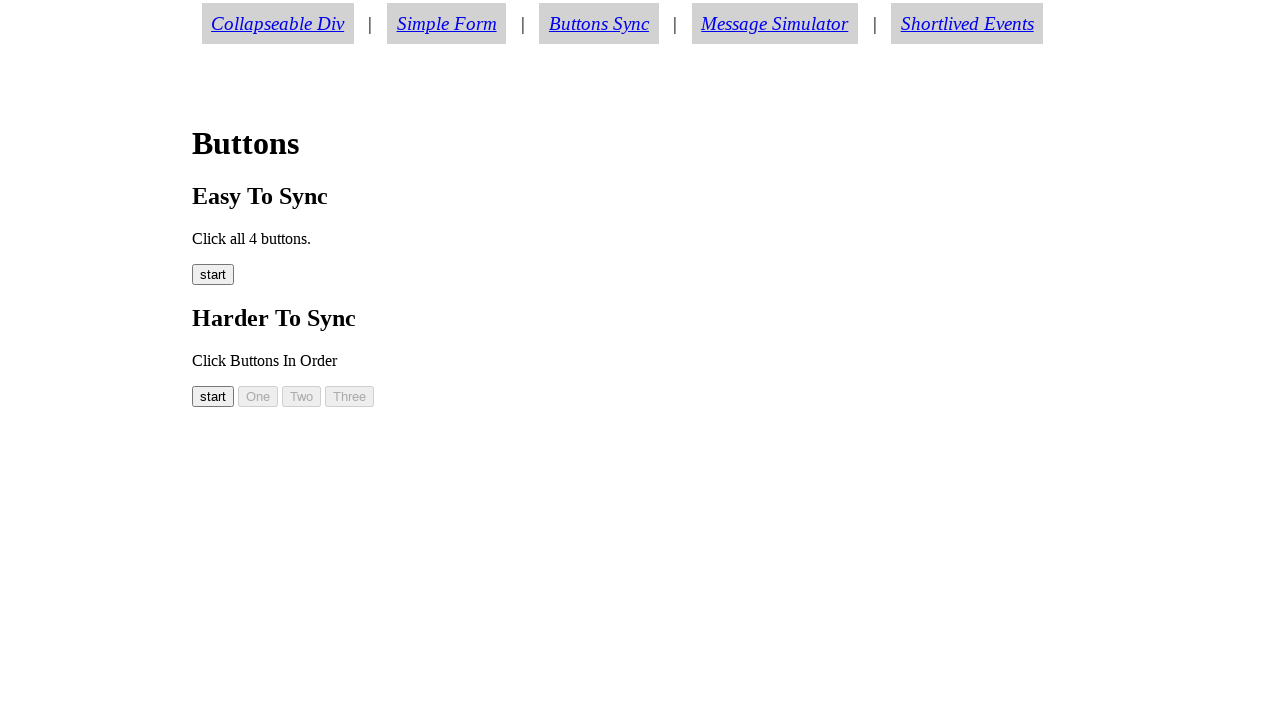

First hard button is now enabled
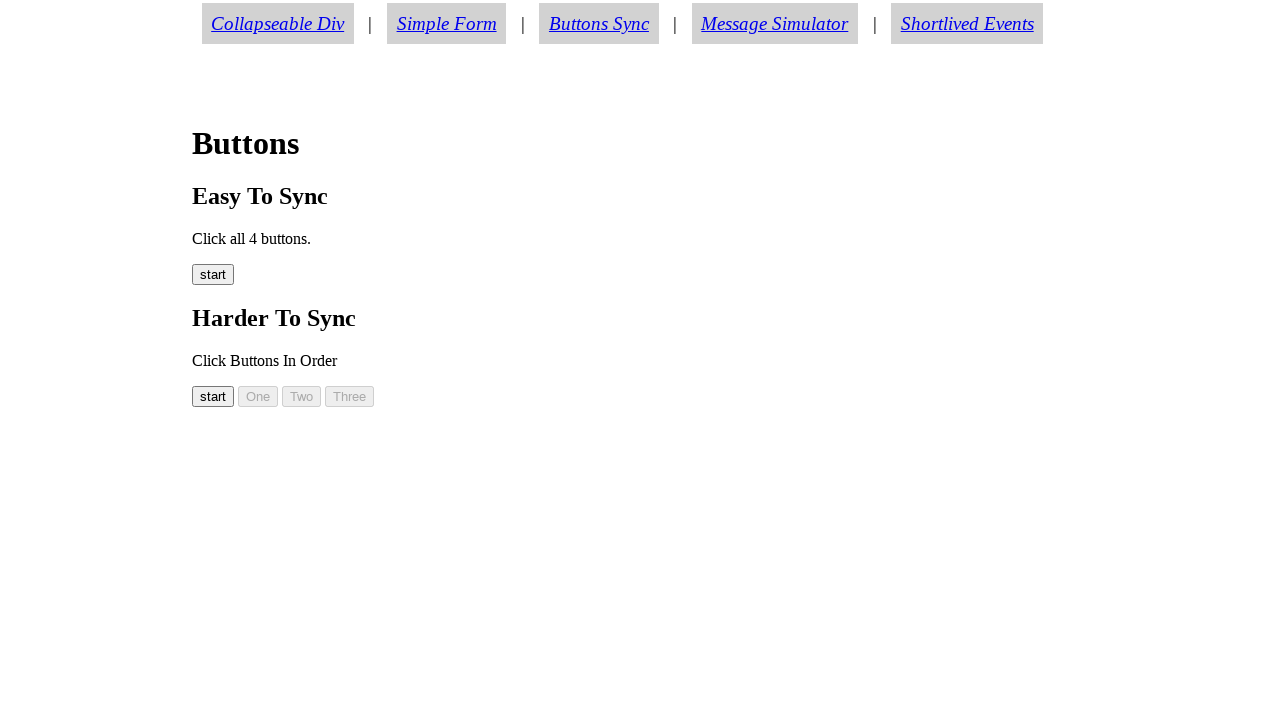

Clicked first hard button at (213, 396) on #button00
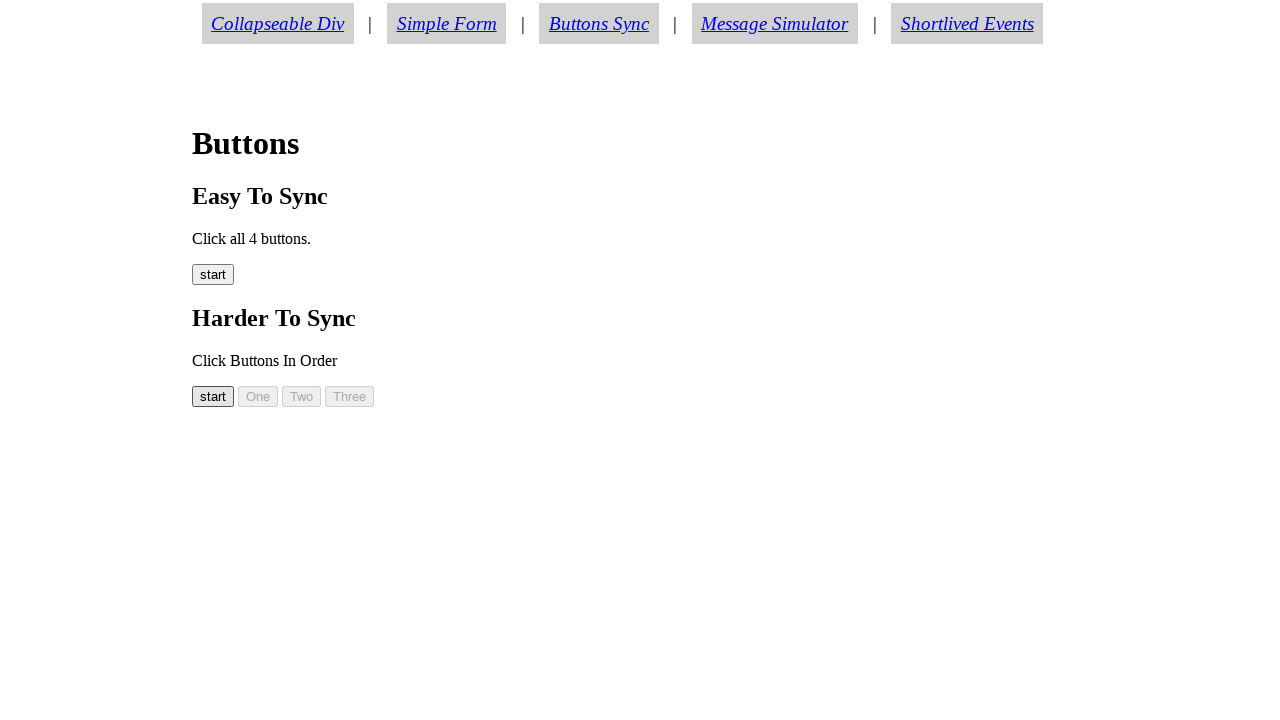

Second hard button is now enabled
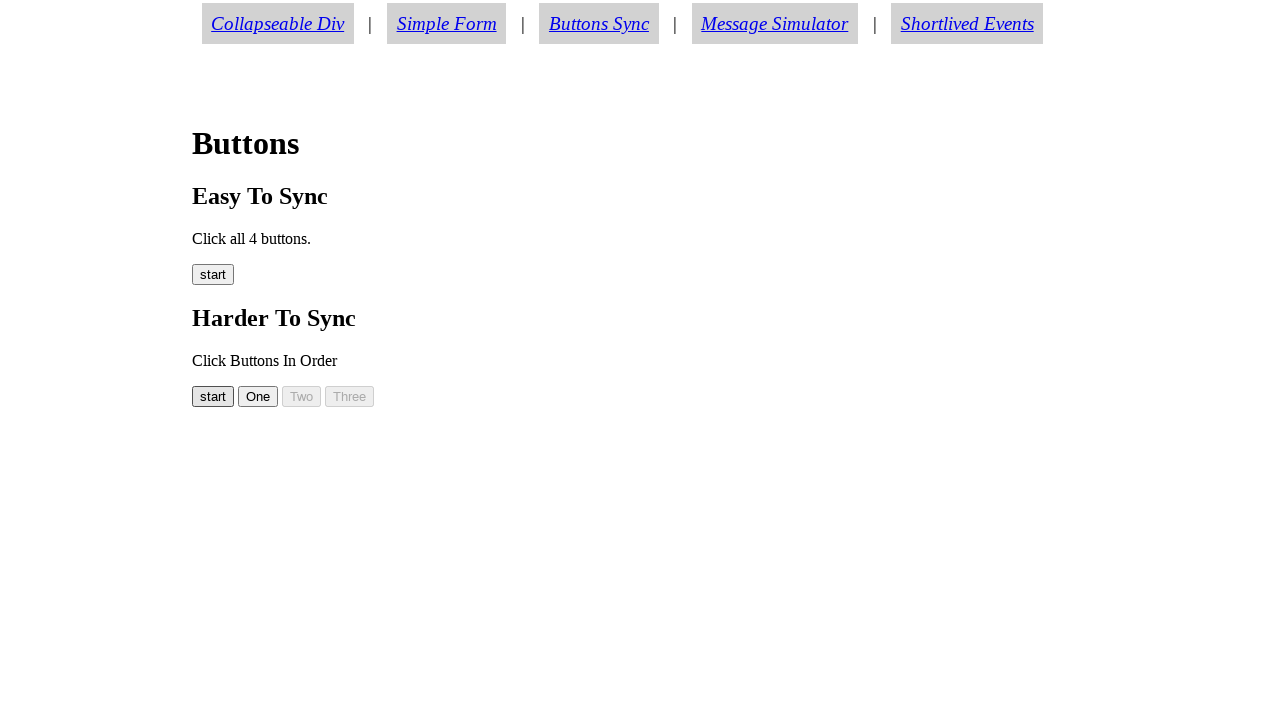

Clicked second hard button at (258, 396) on #button01
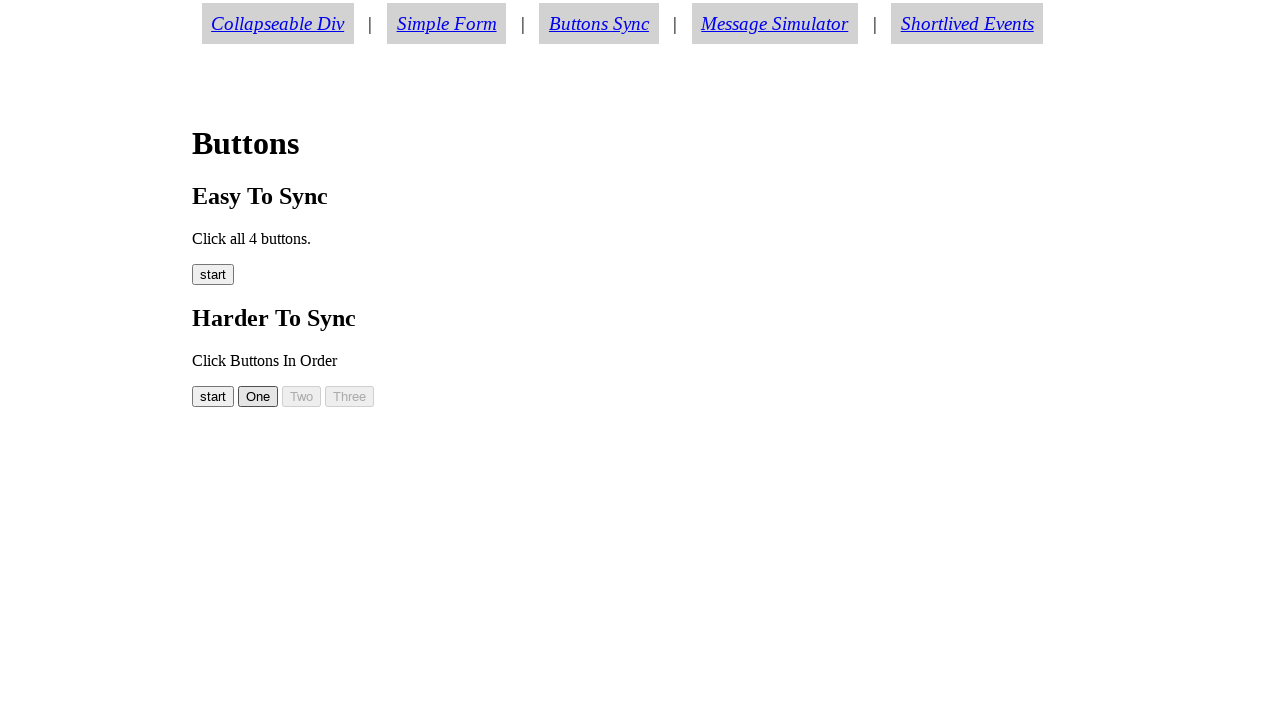

Third hard button is now enabled
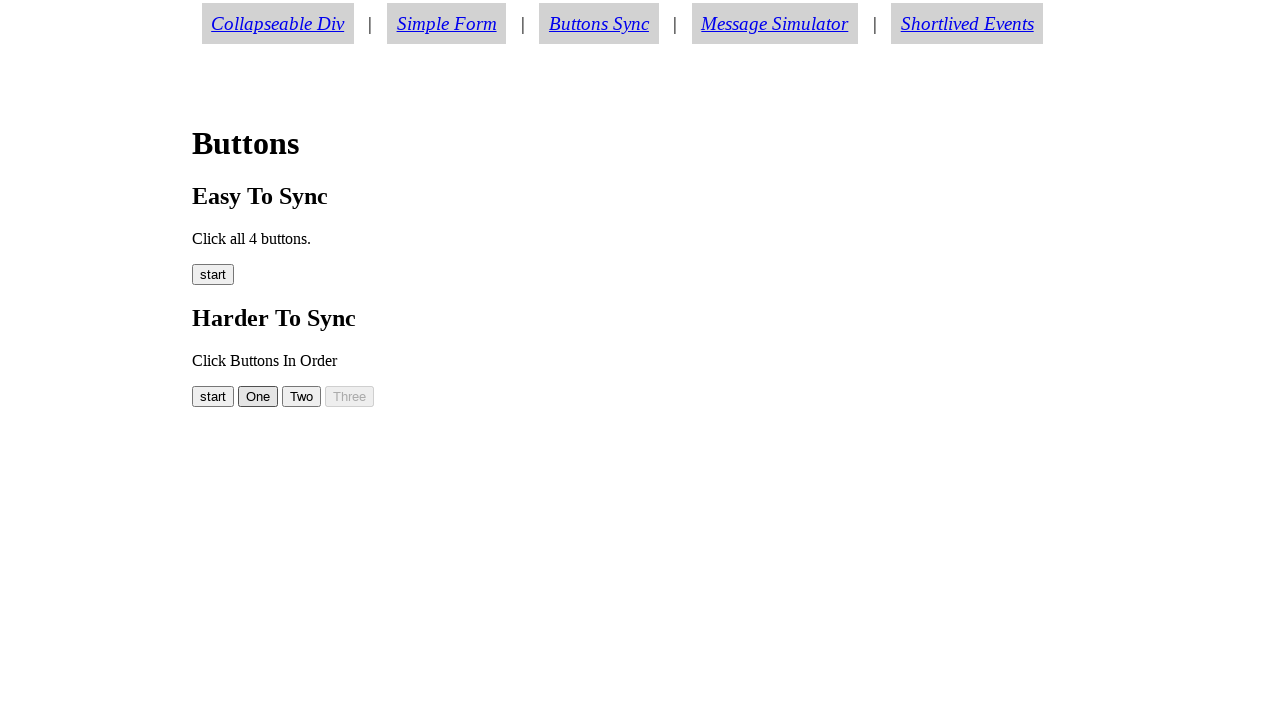

Clicked third hard button at (302, 396) on #button02
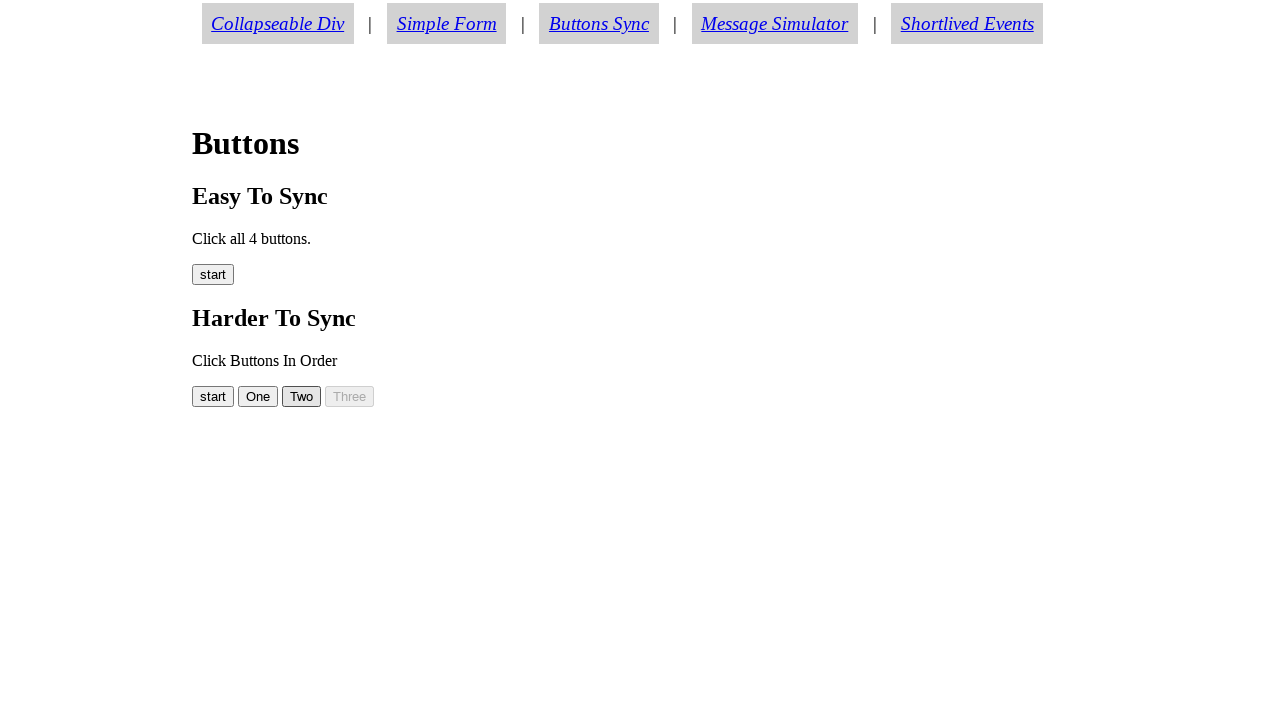

Fourth hard button is now enabled
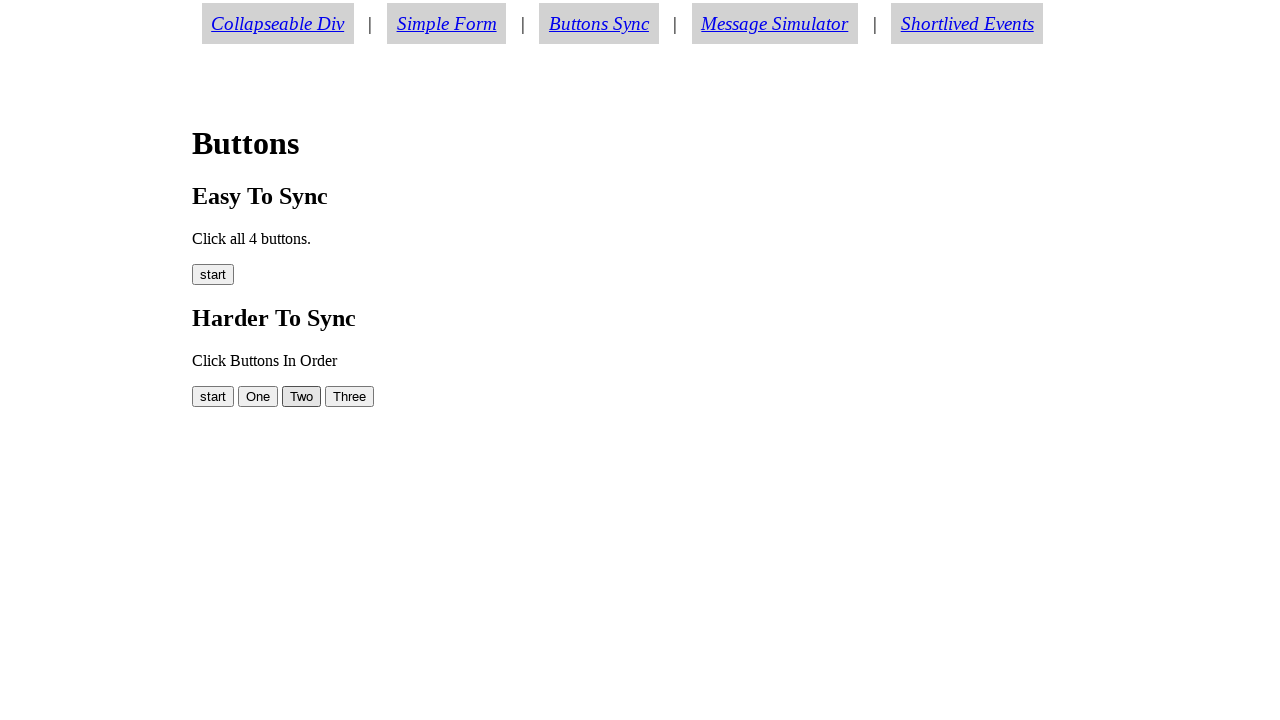

Clicked fourth hard button at (350, 396) on #button03
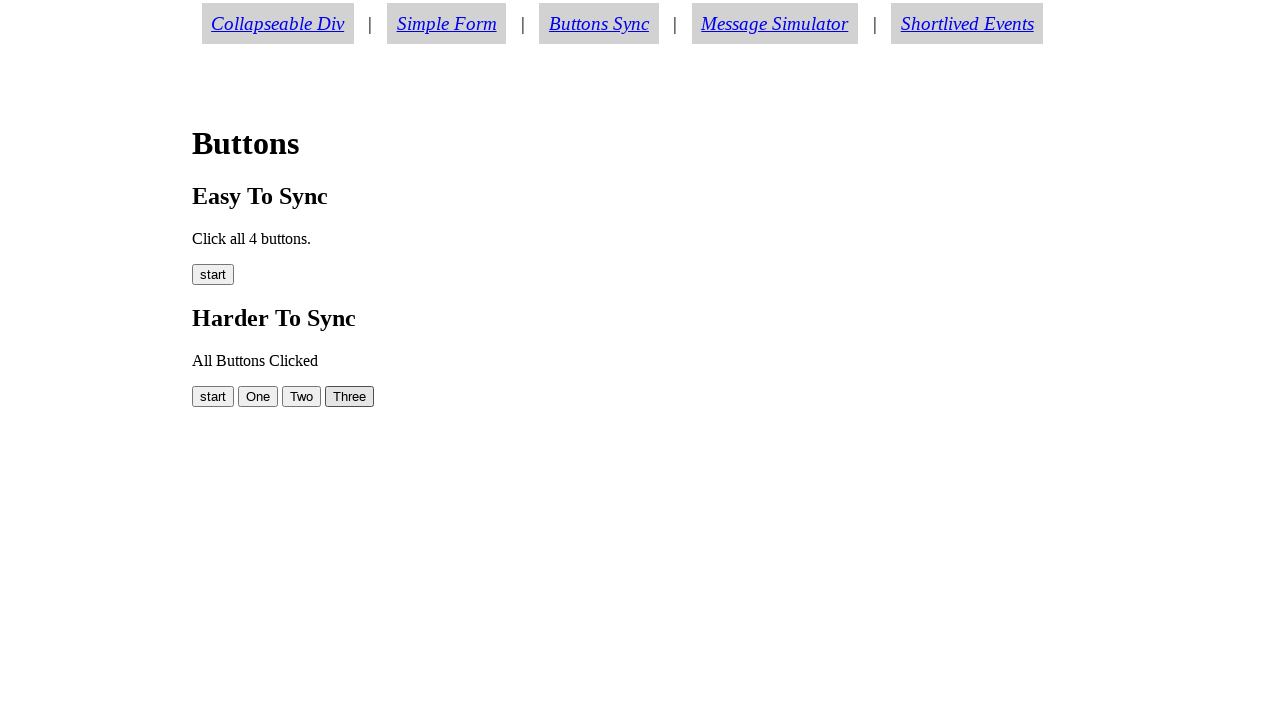

Located success message element
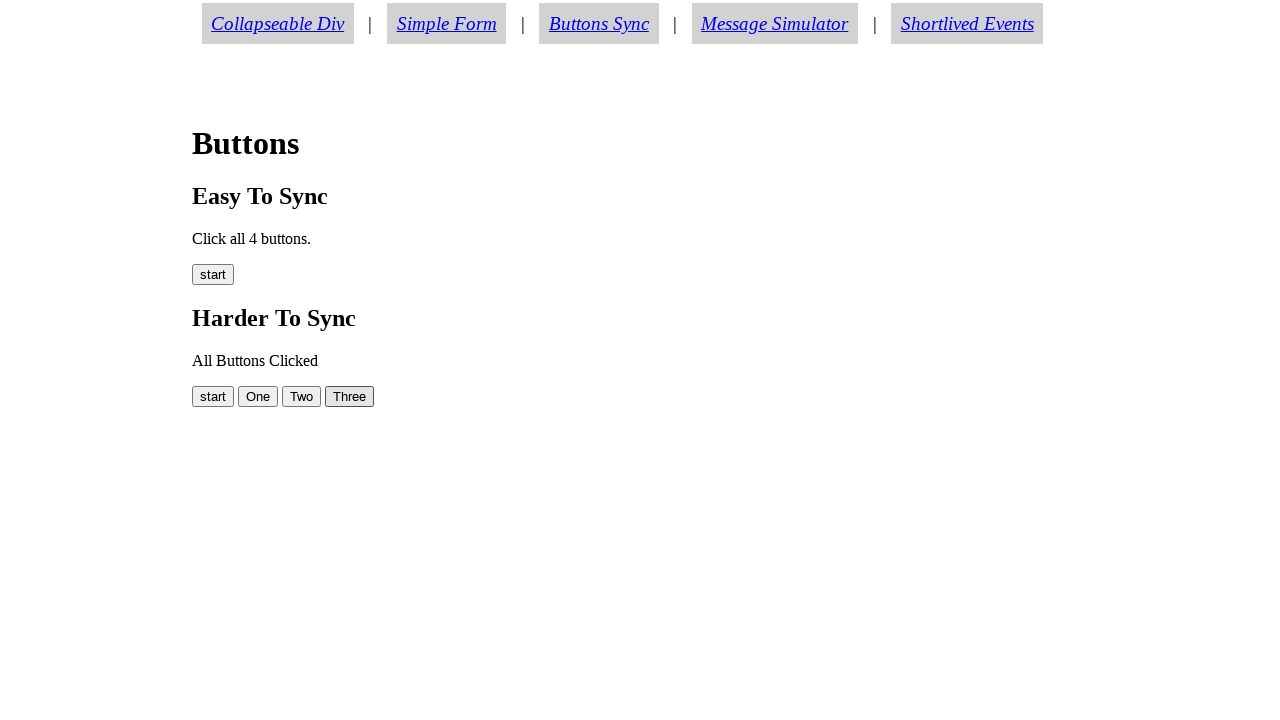

Verified success message displays 'All Buttons Clicked'
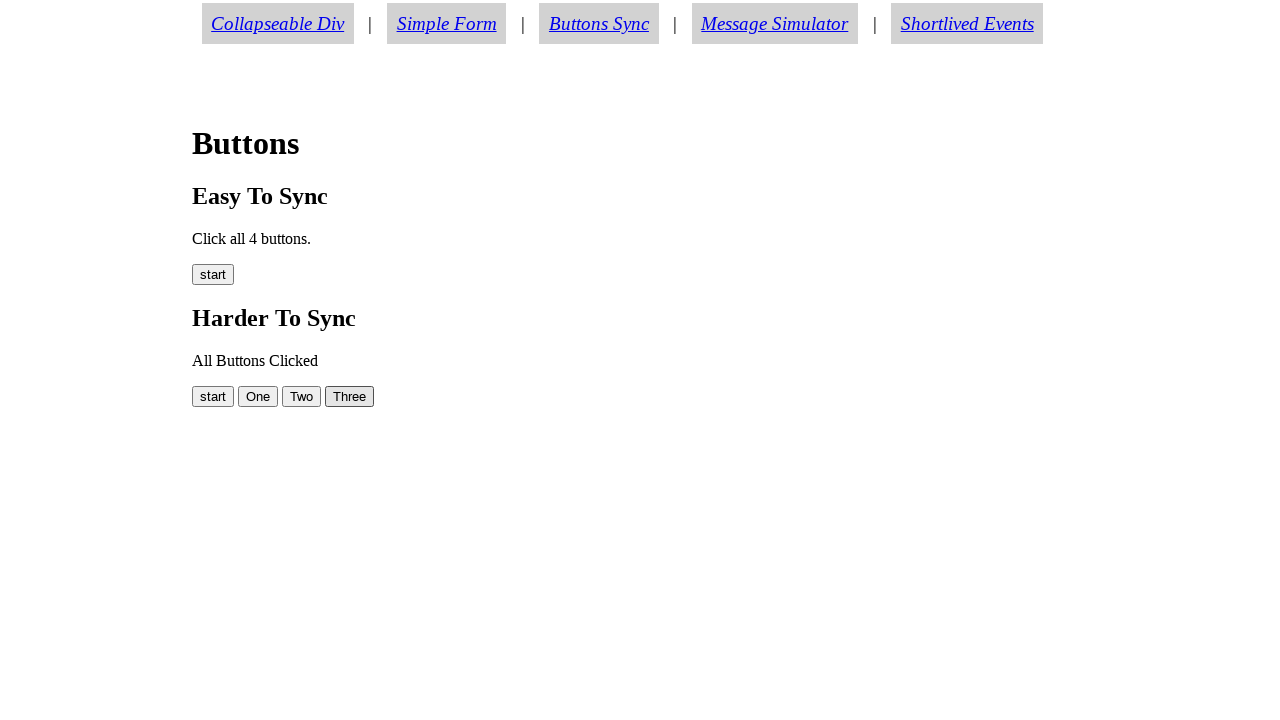

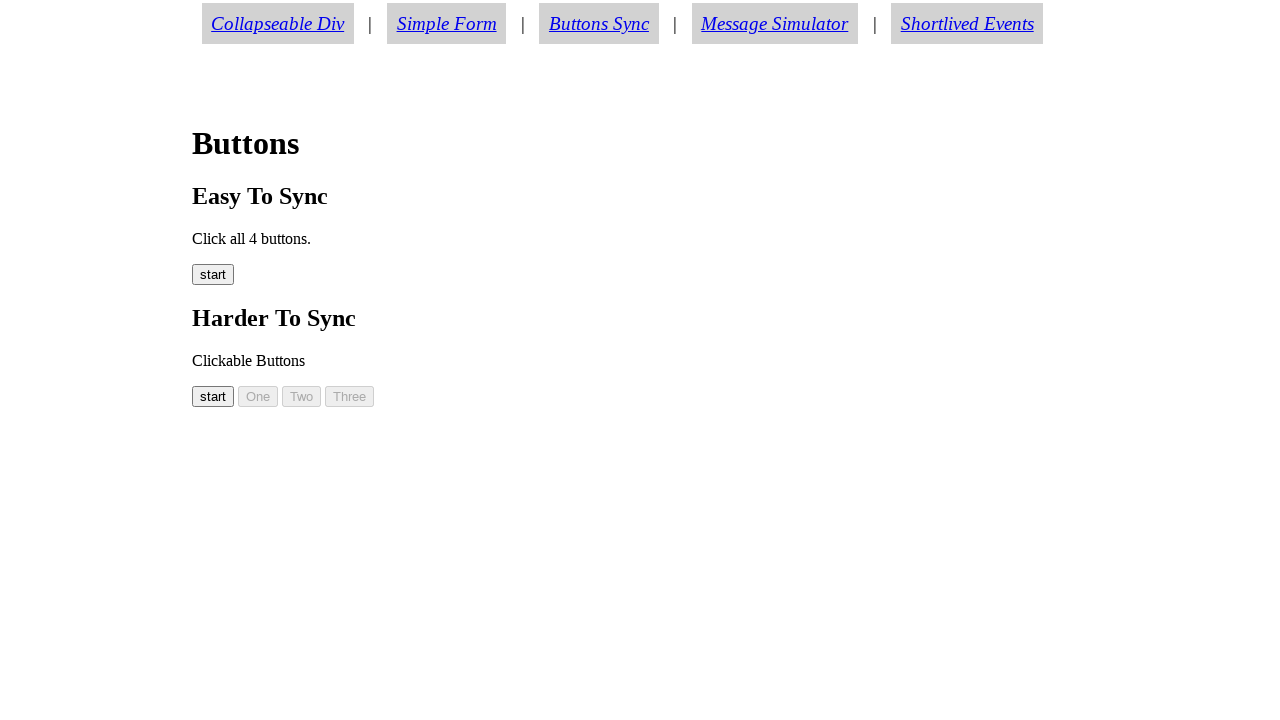